Navigates to a form page and retrieves the tooltip text from the firstname input field

Starting URL: https://www.globalsqa.com/demoSite/practice/tooltip/forms.html

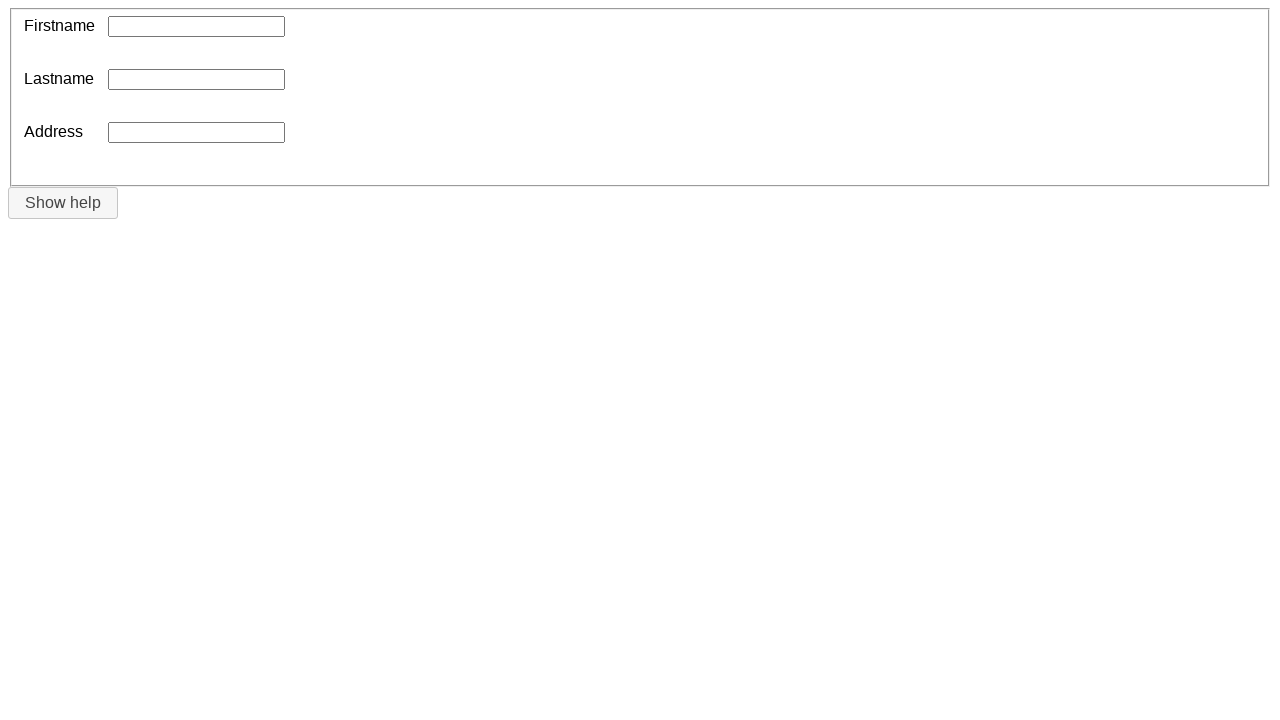

Navigated to tooltip forms page
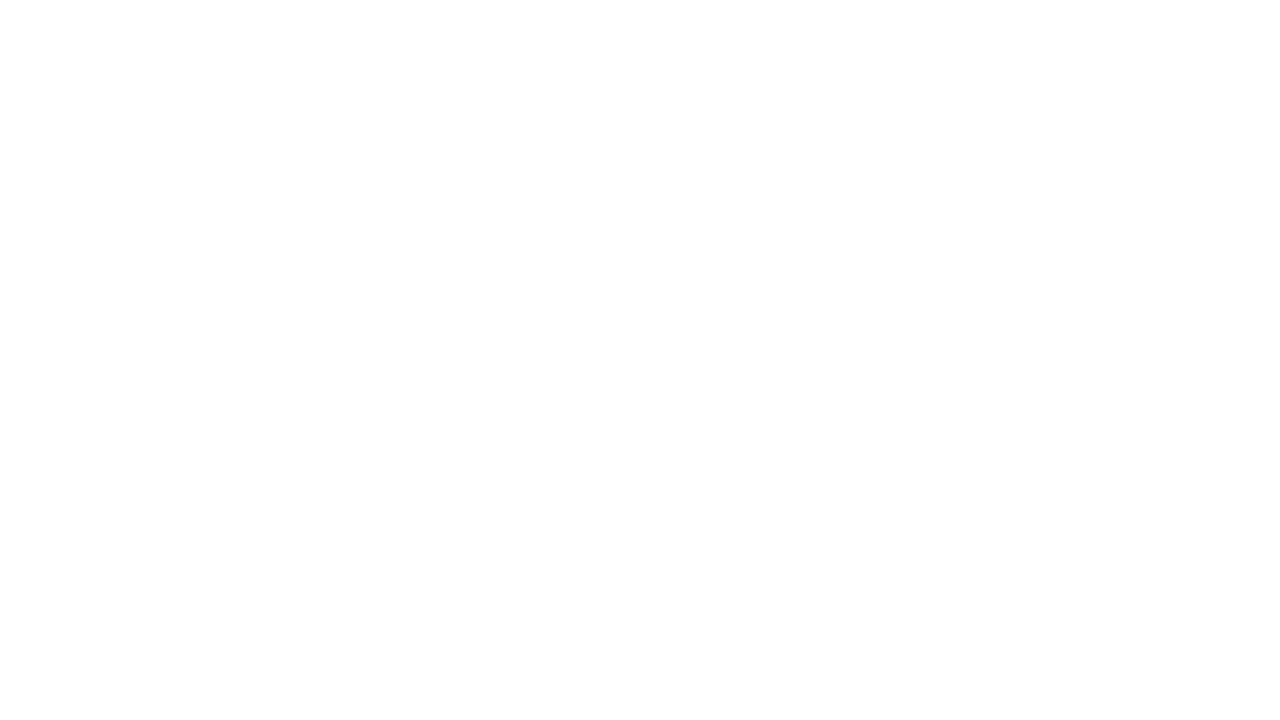

Located firstname input field
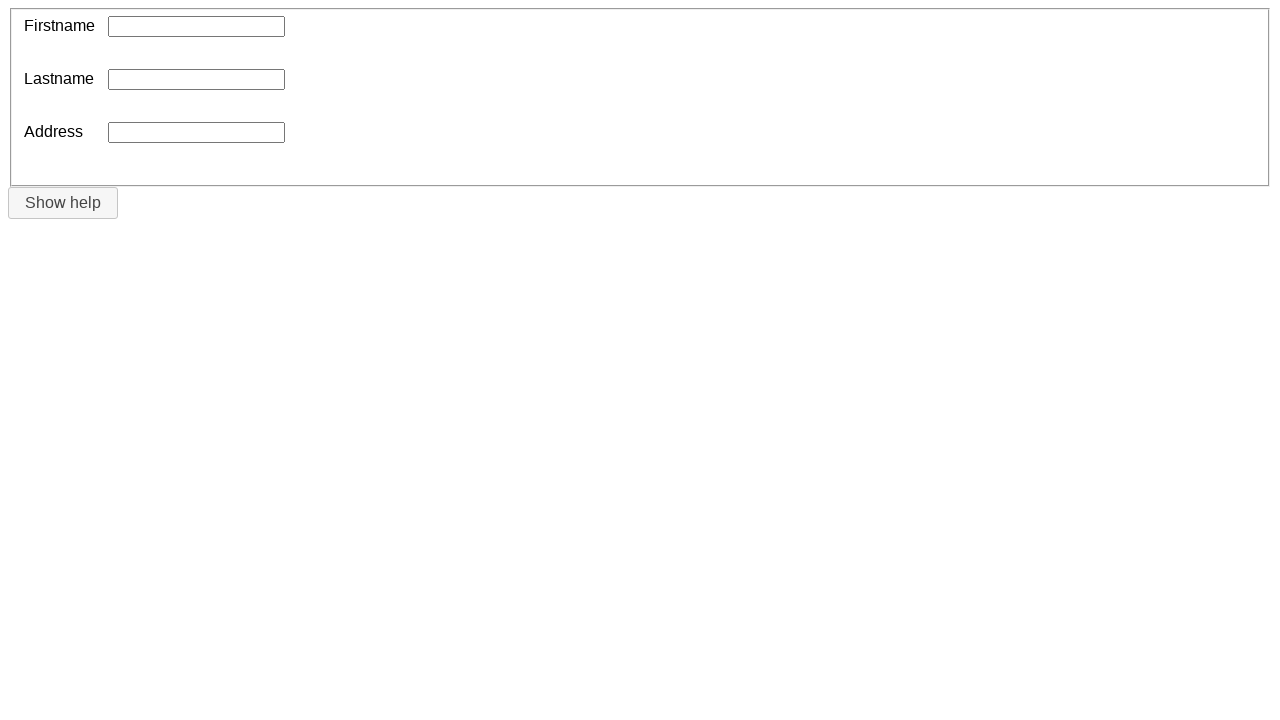

Retrieved tooltip text: 'Please provide your firstname.'
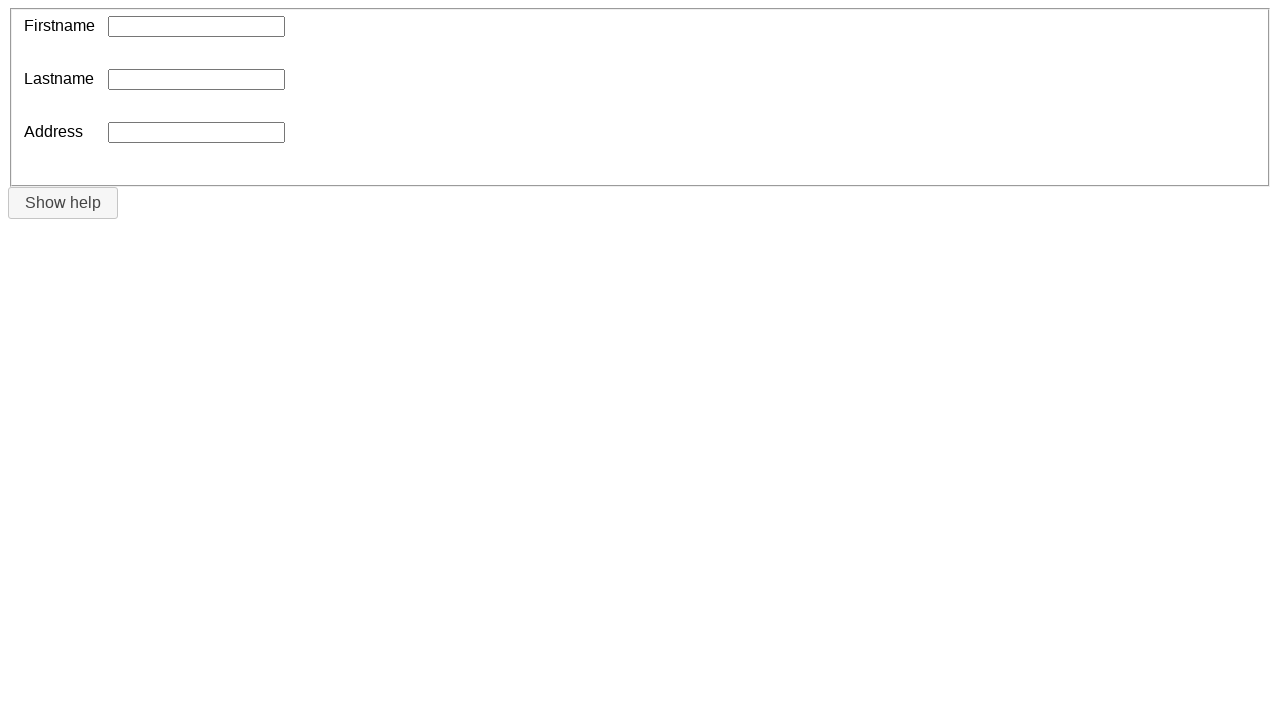

Verified firstname input field is visible
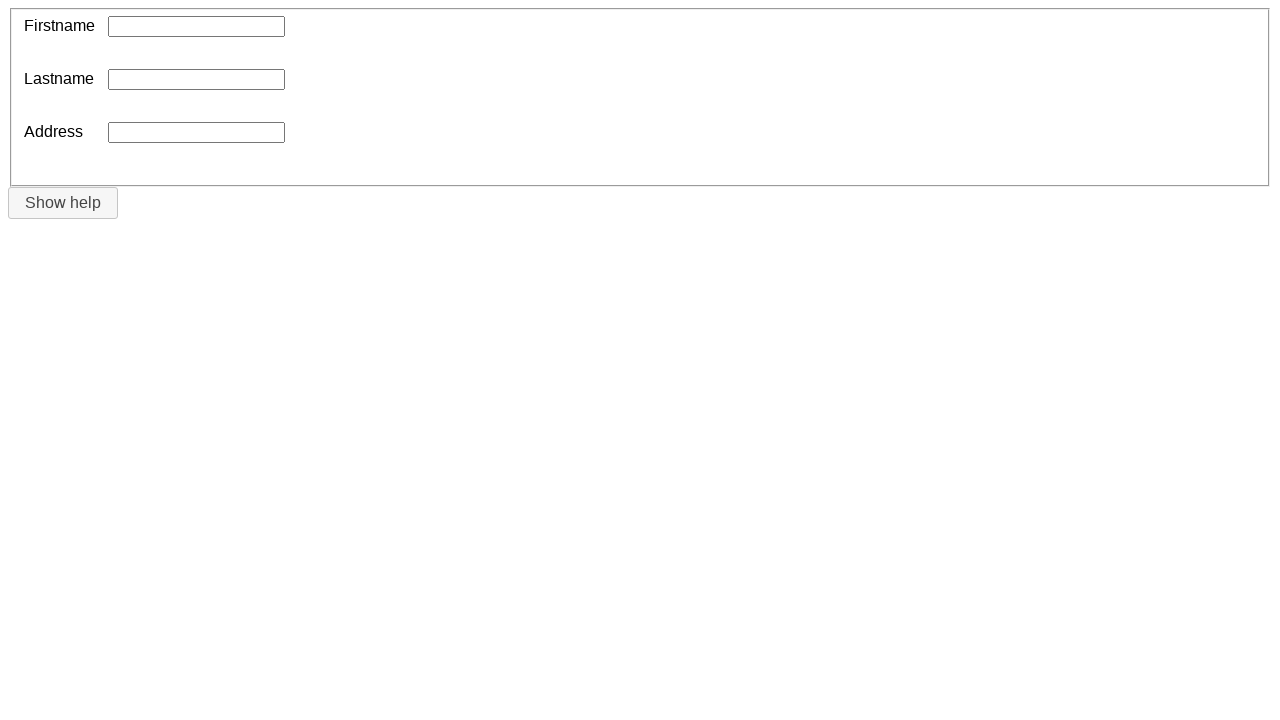

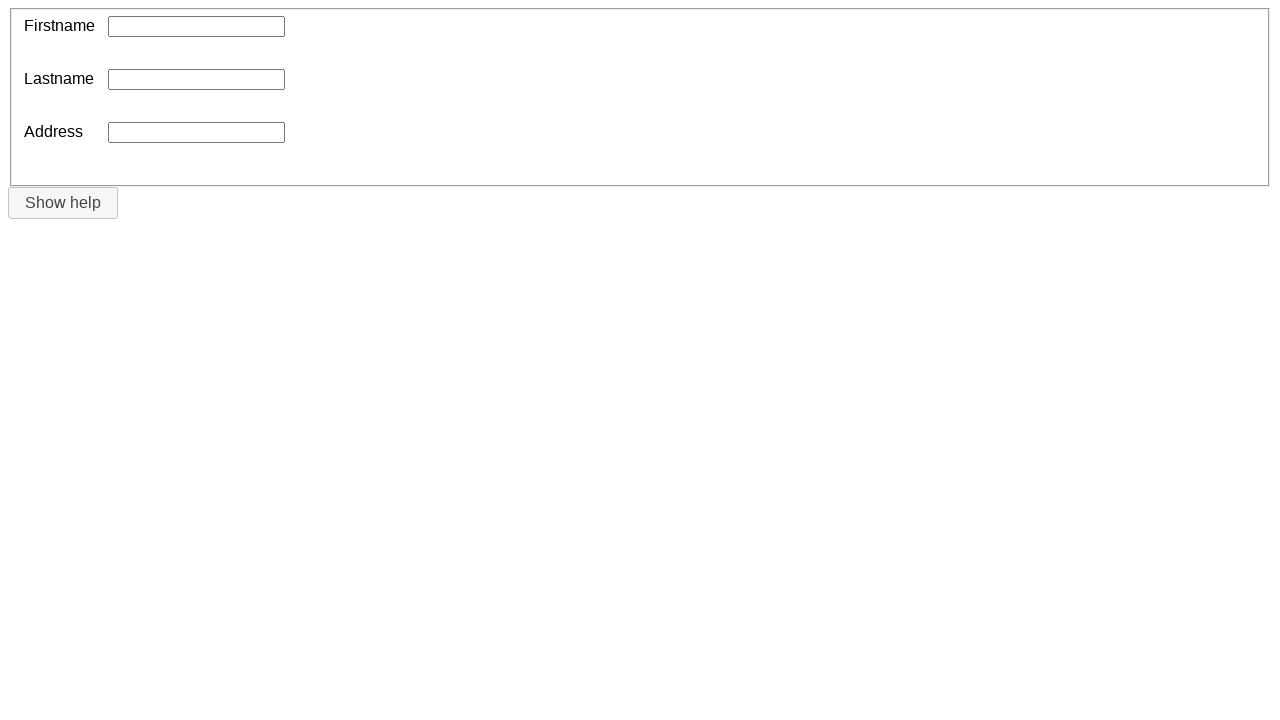